Navigates to gongsibao.com and verifies the page loads by checking the title is present

Starting URL: http://www.gongsibao.com

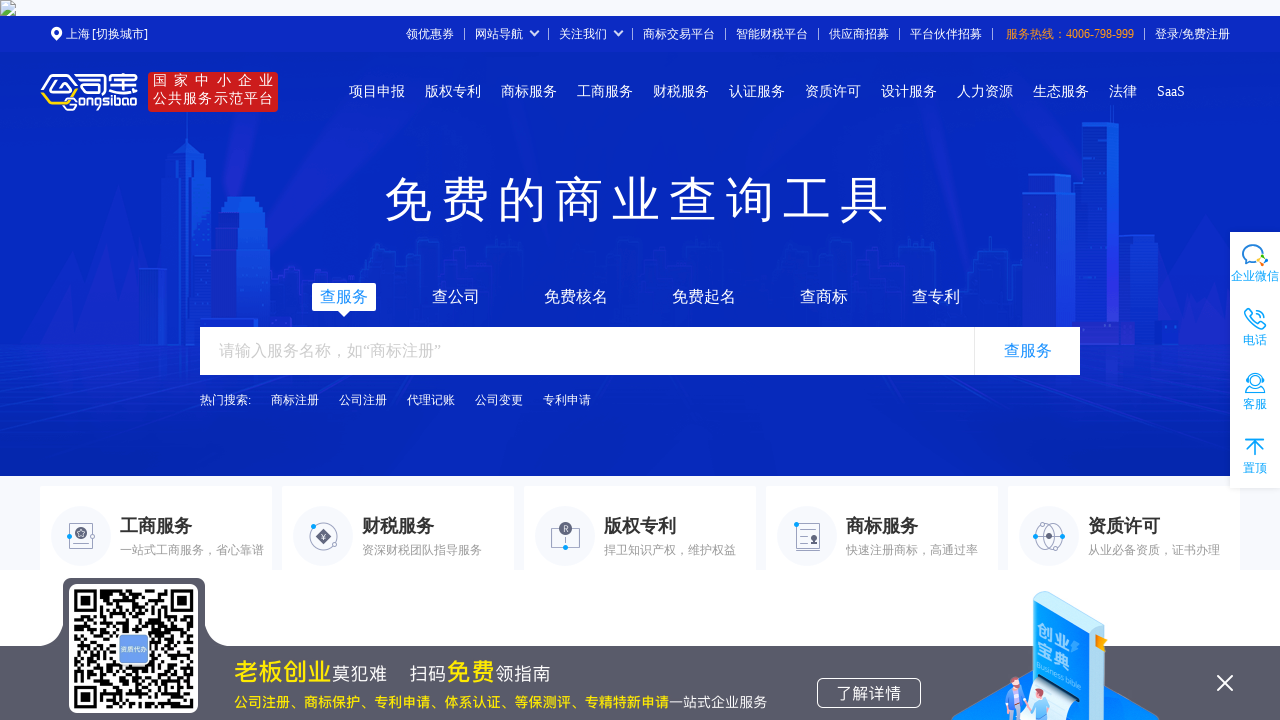

Waited for page to reach domcontentloaded state
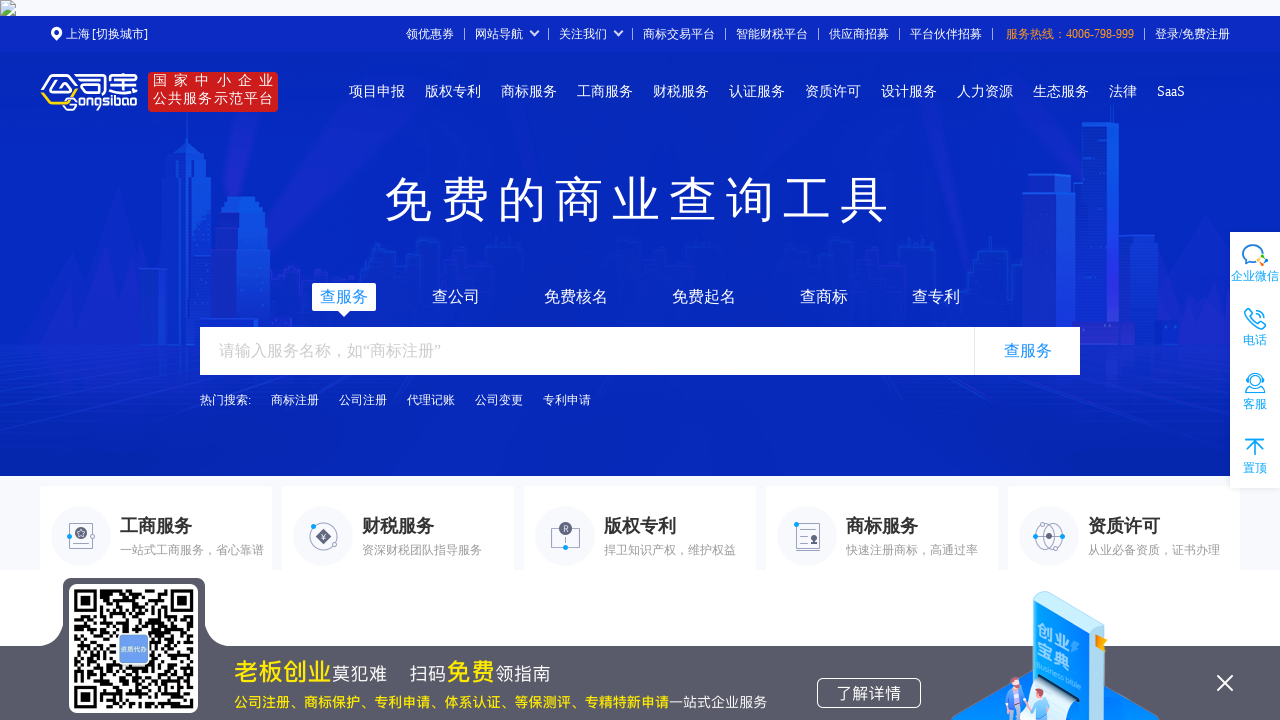

Verified page title is not empty
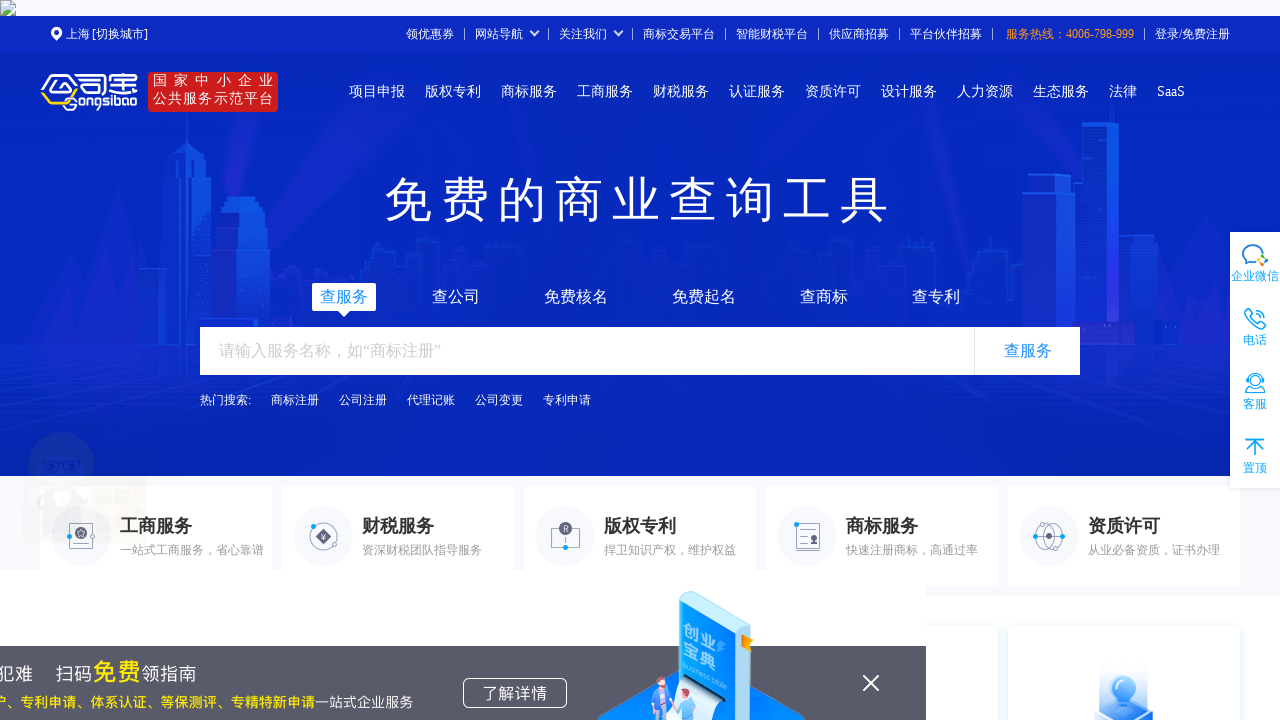

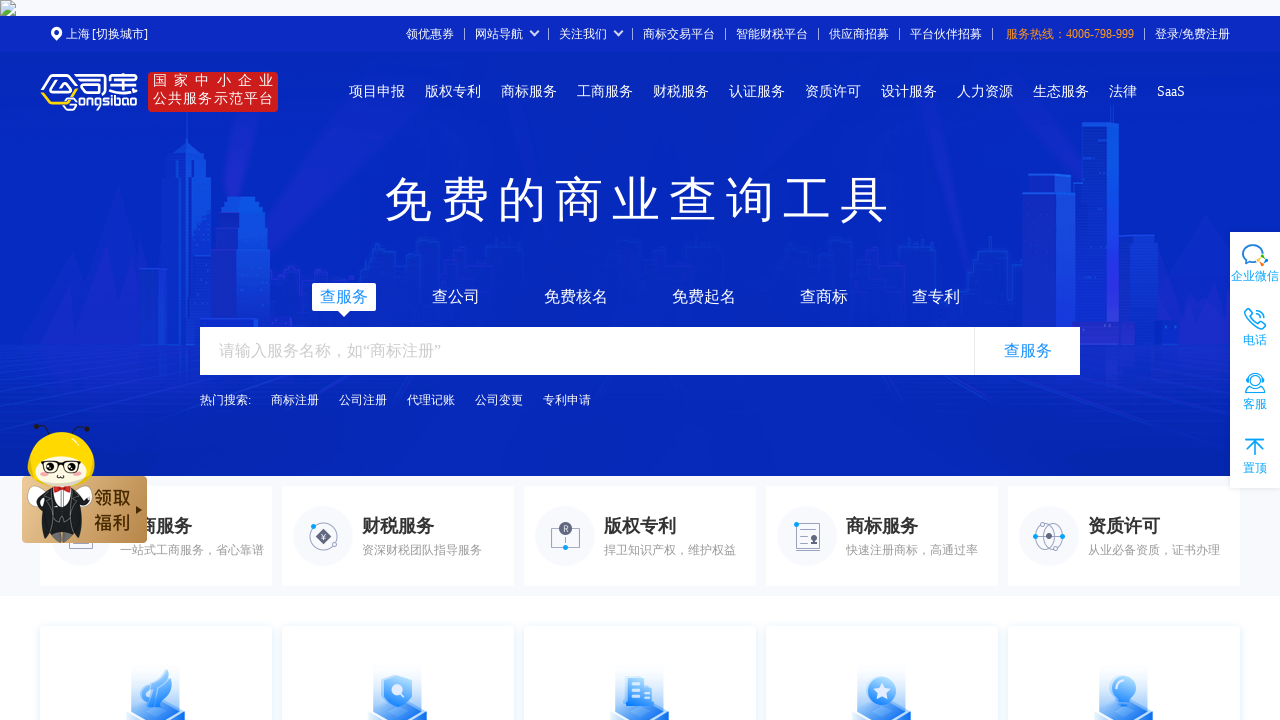